Navigates to JPL Space images page and clicks the full image button to view the featured Mars image

Starting URL: https://data-class-jpl-space.s3.amazonaws.com/JPL_Space/index.html

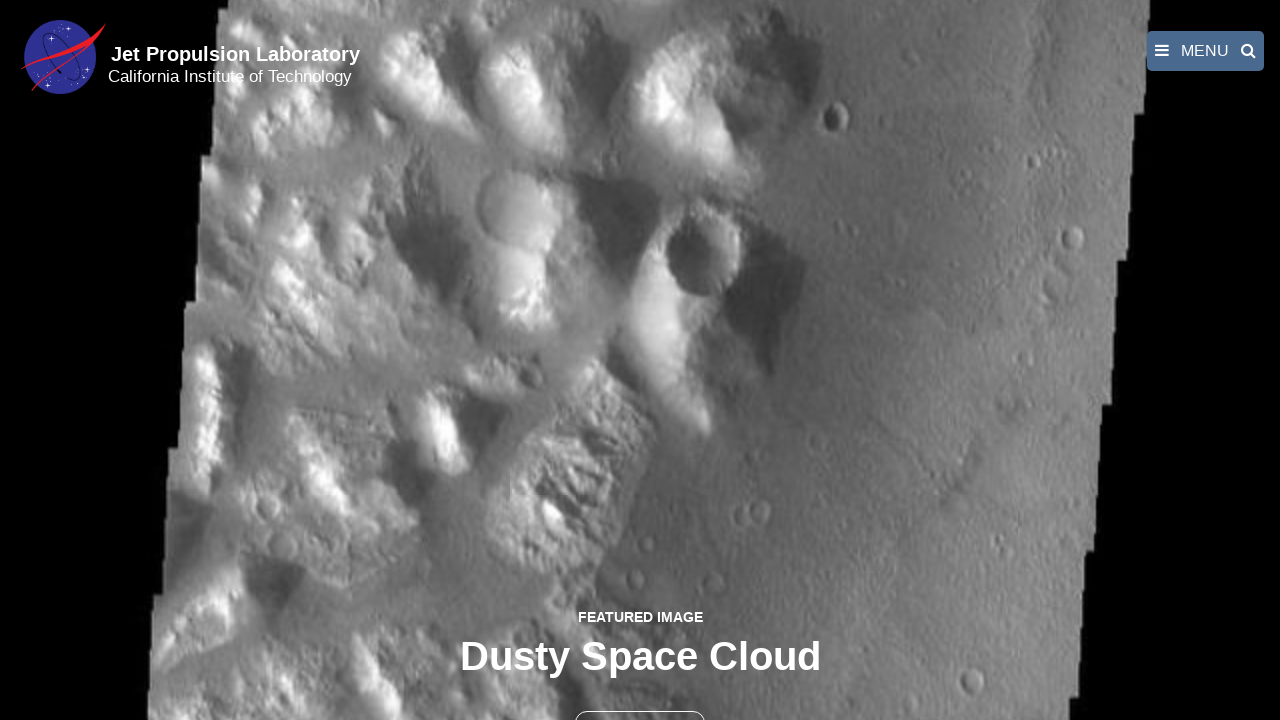

Navigated to JPL Space images page
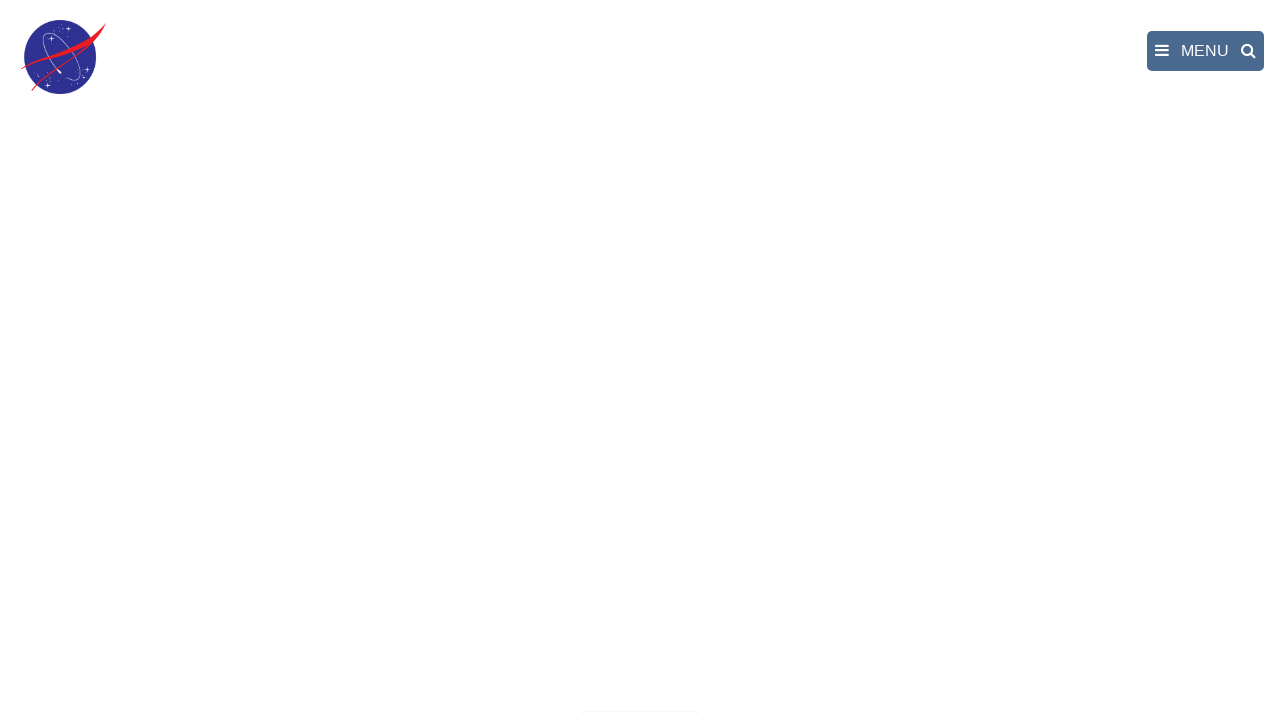

Page loaded and network idle
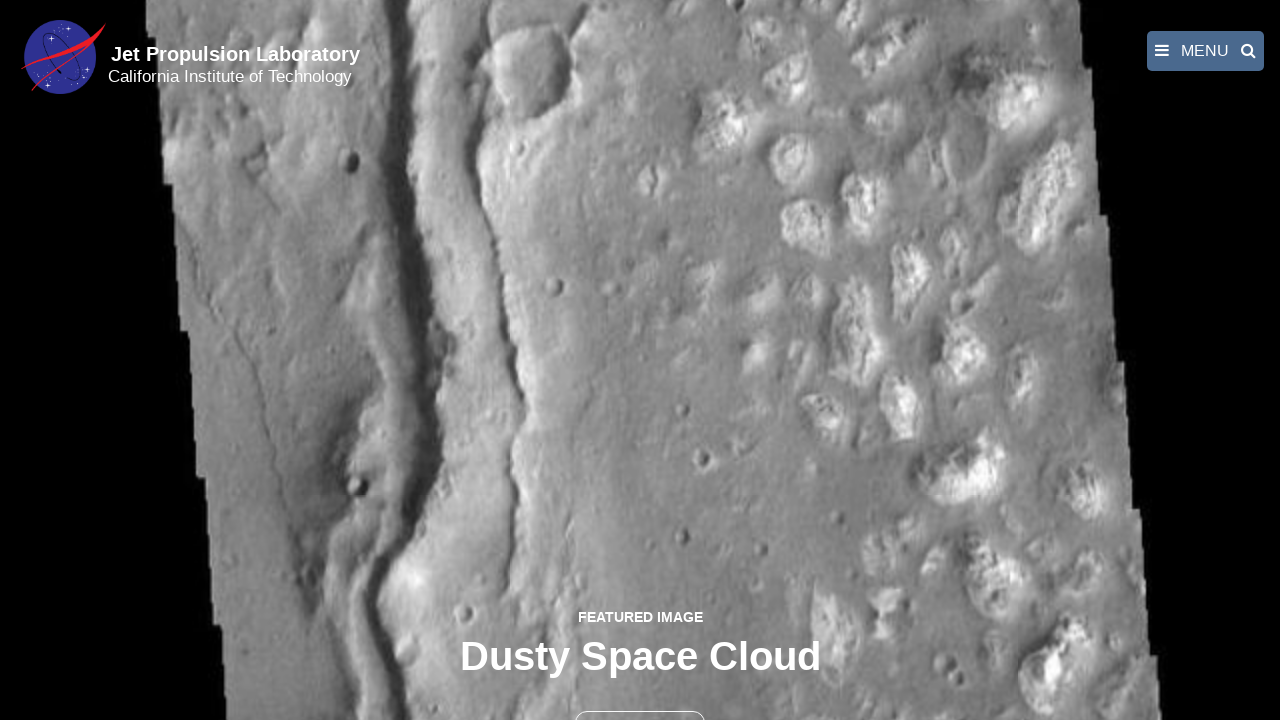

Clicked the full image button to view featured Mars image at (640, 699) on button >> nth=1
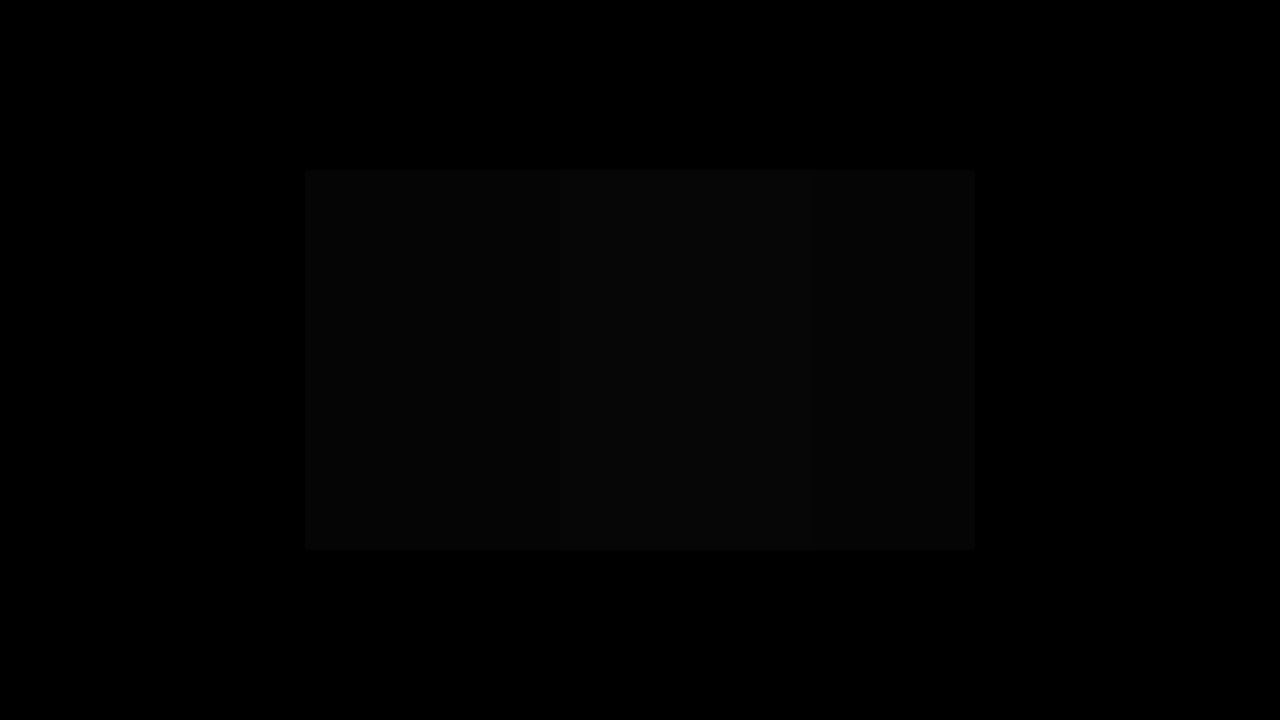

Full resolution featured image appeared
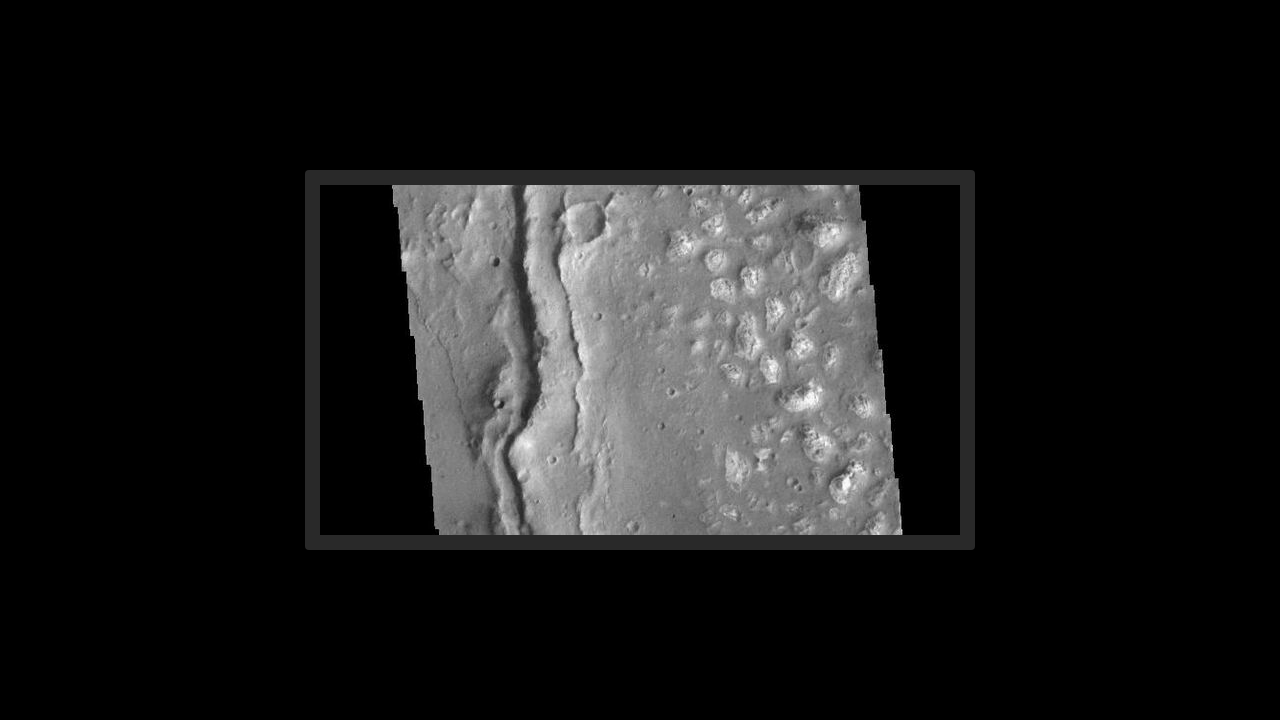

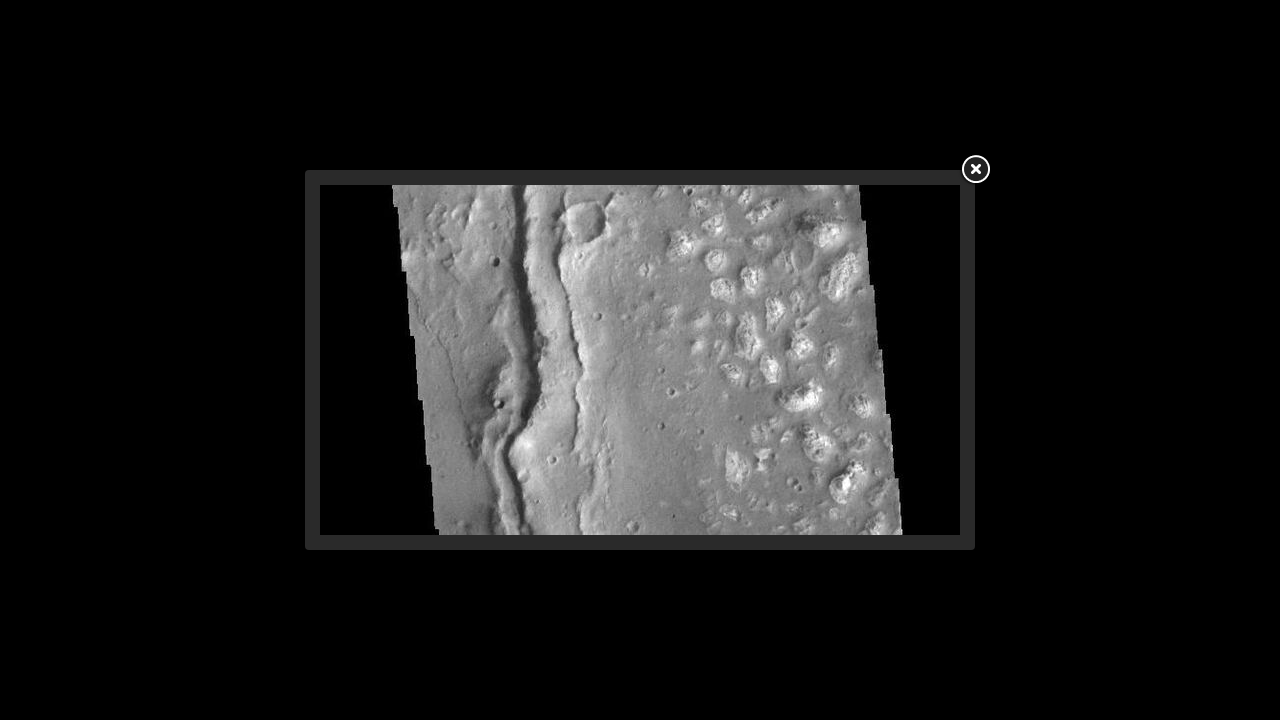